Tests applying a valid coupon code to items in basket with sufficient total

Starting URL: https://practice.automationtesting.in

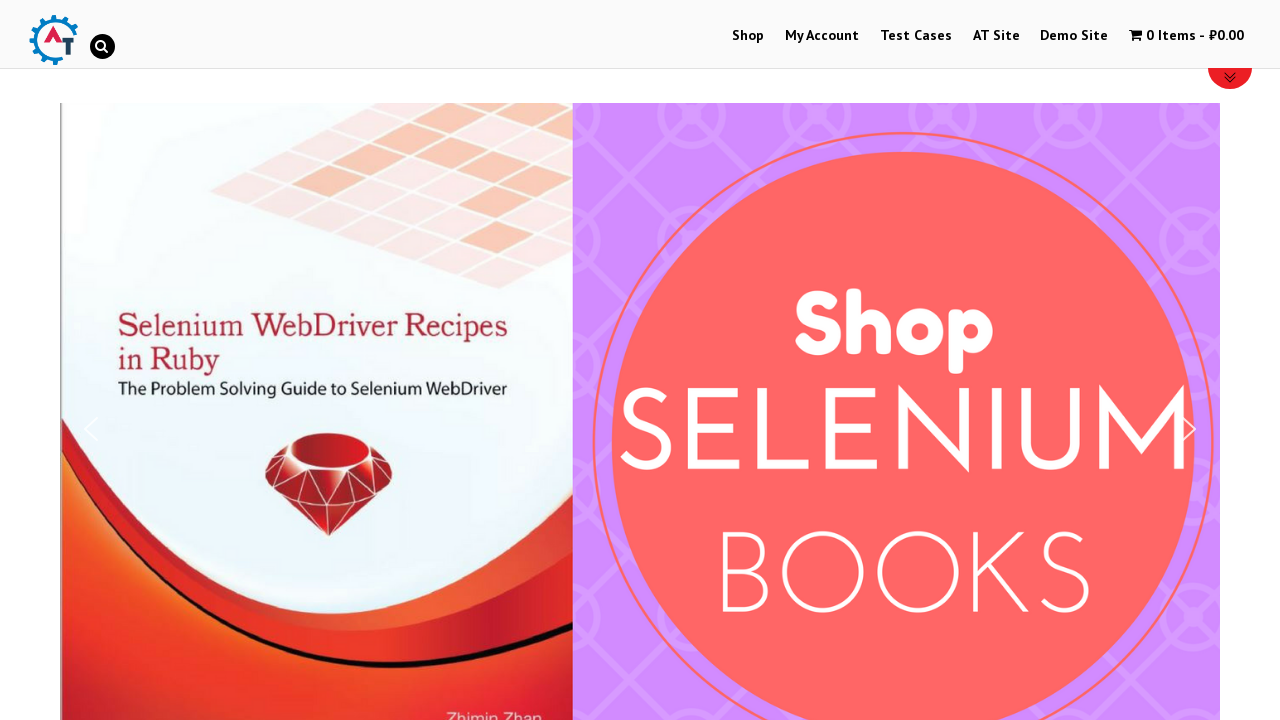

Clicked on Shop link at (748, 36) on xpath=//a[contains(text(),"Shop")]
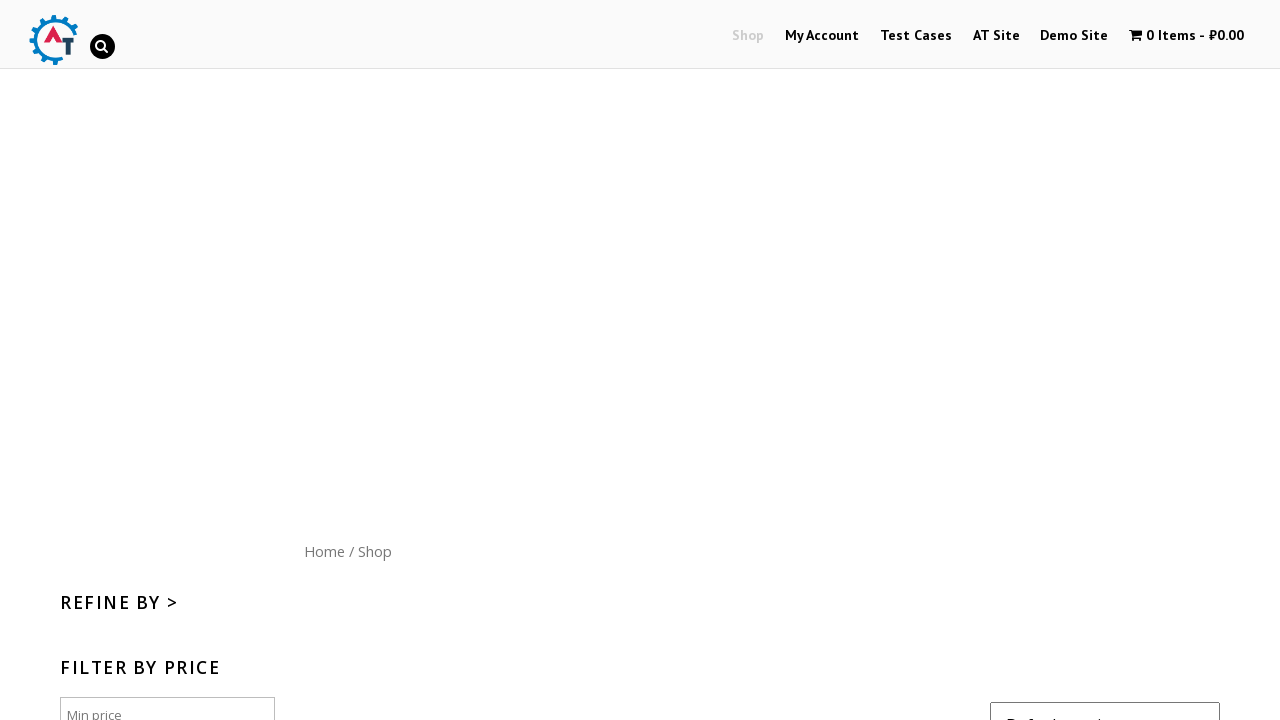

Shop page loaded
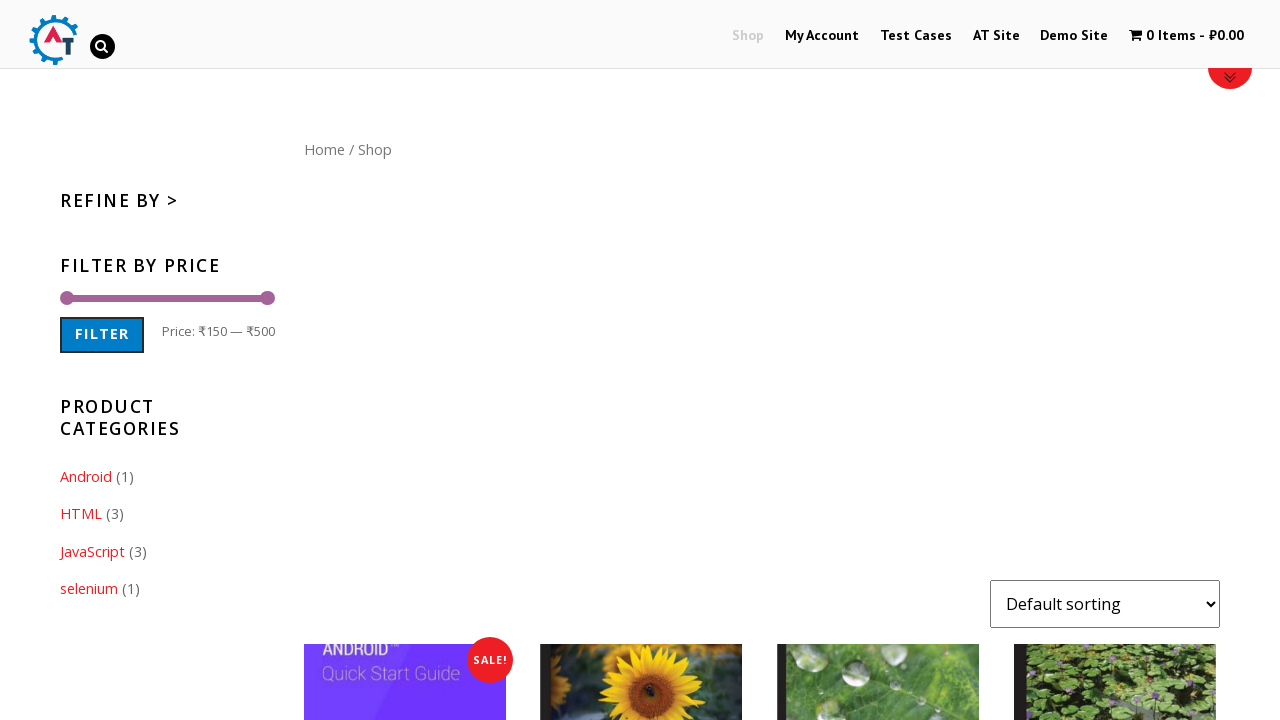

Clicked on Home link at (324, 149) on xpath=//a[contains(text(),"Home")]
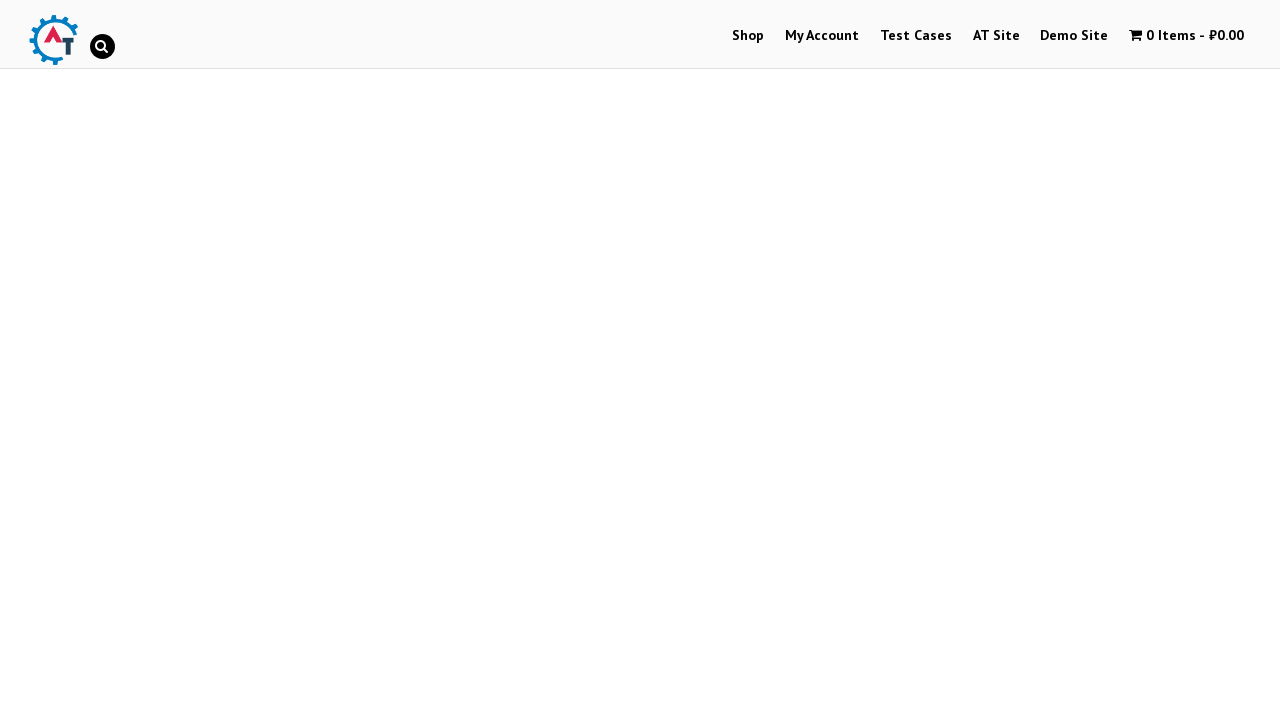

Home category page loaded
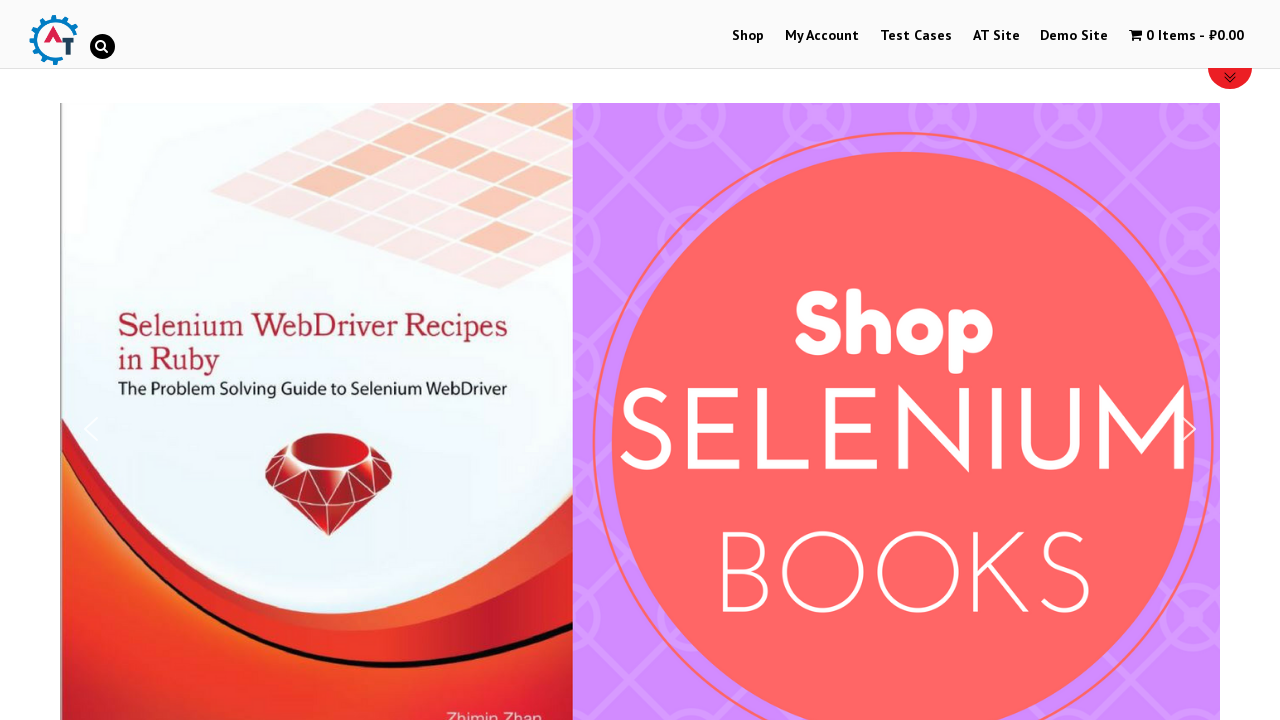

Clicked on Selenium Ruby book product image at (241, 361) on xpath=//img[@title="Selenium Ruby"]
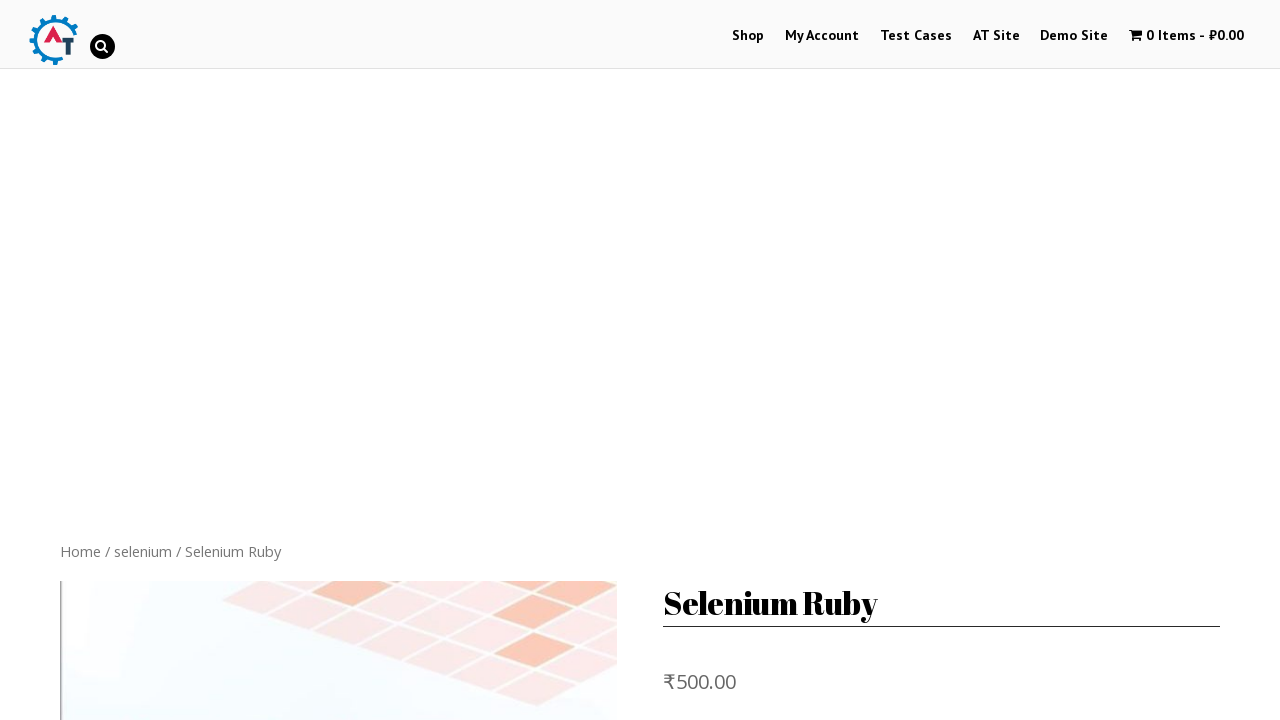

Selenium Ruby product details page loaded
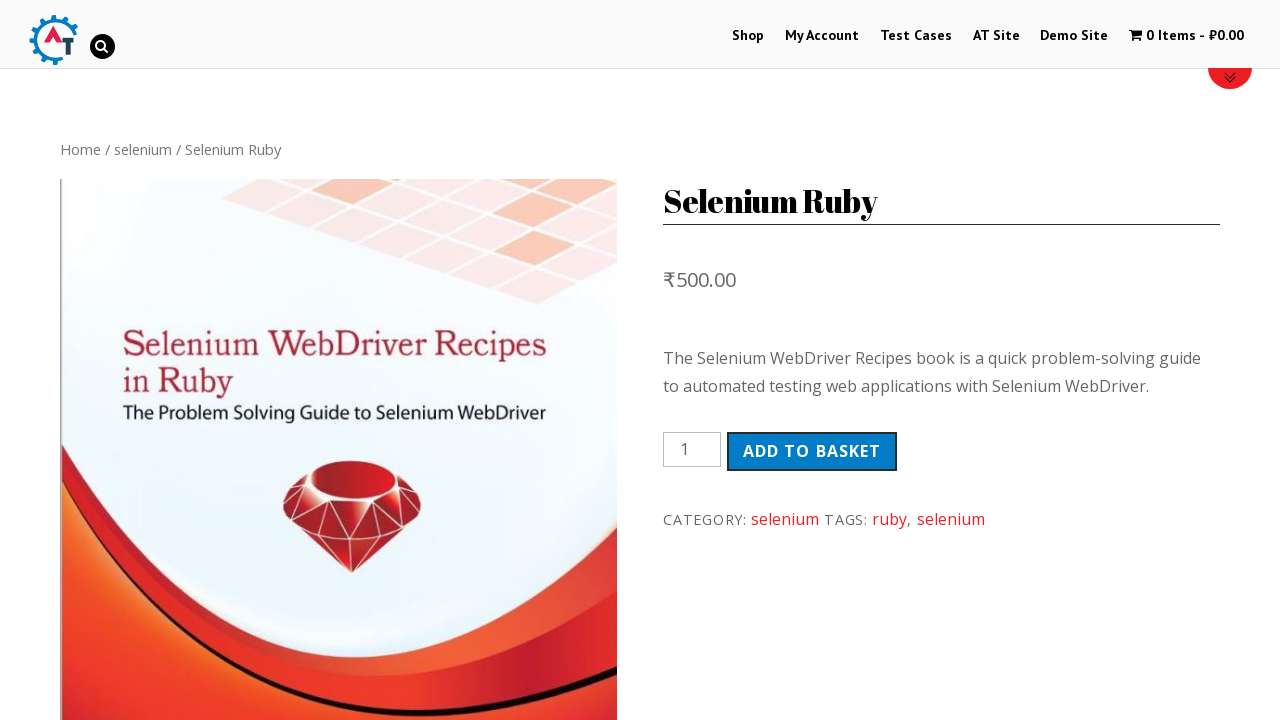

Clicked Add to basket button at (812, 451) on xpath=//button[contains(text(), "Add to basket")]
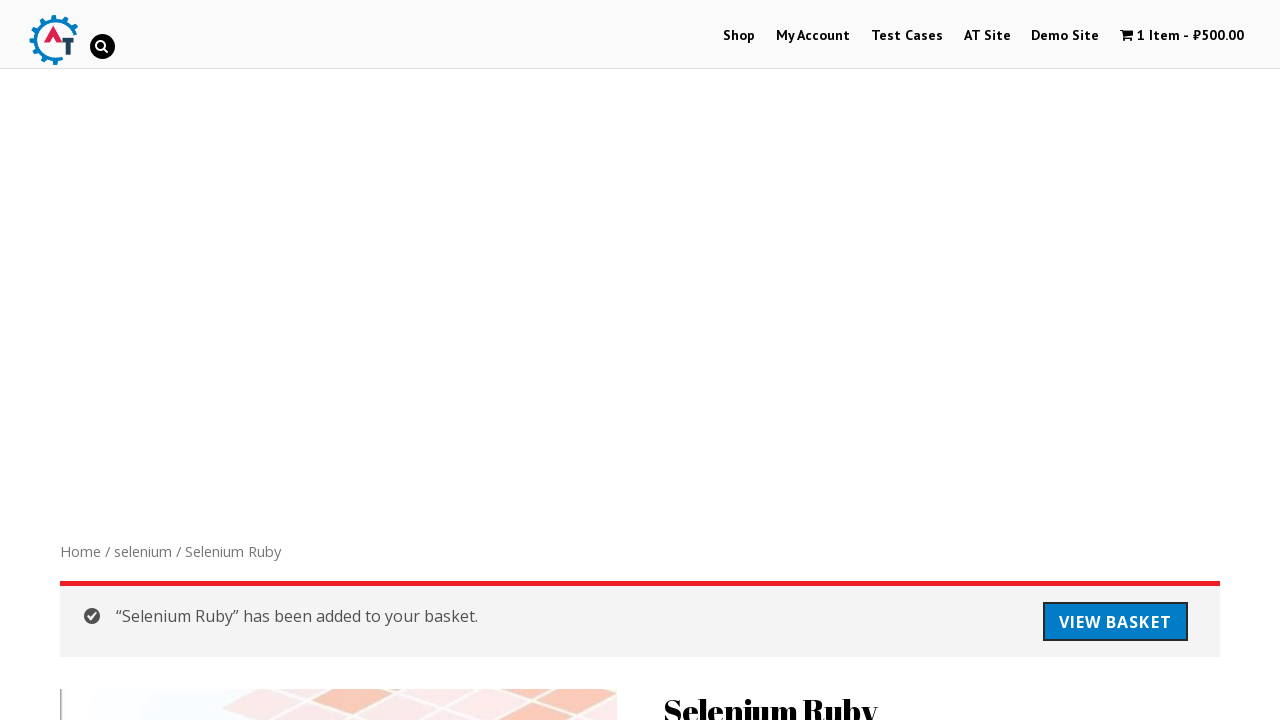

Waited for item to be added to basket
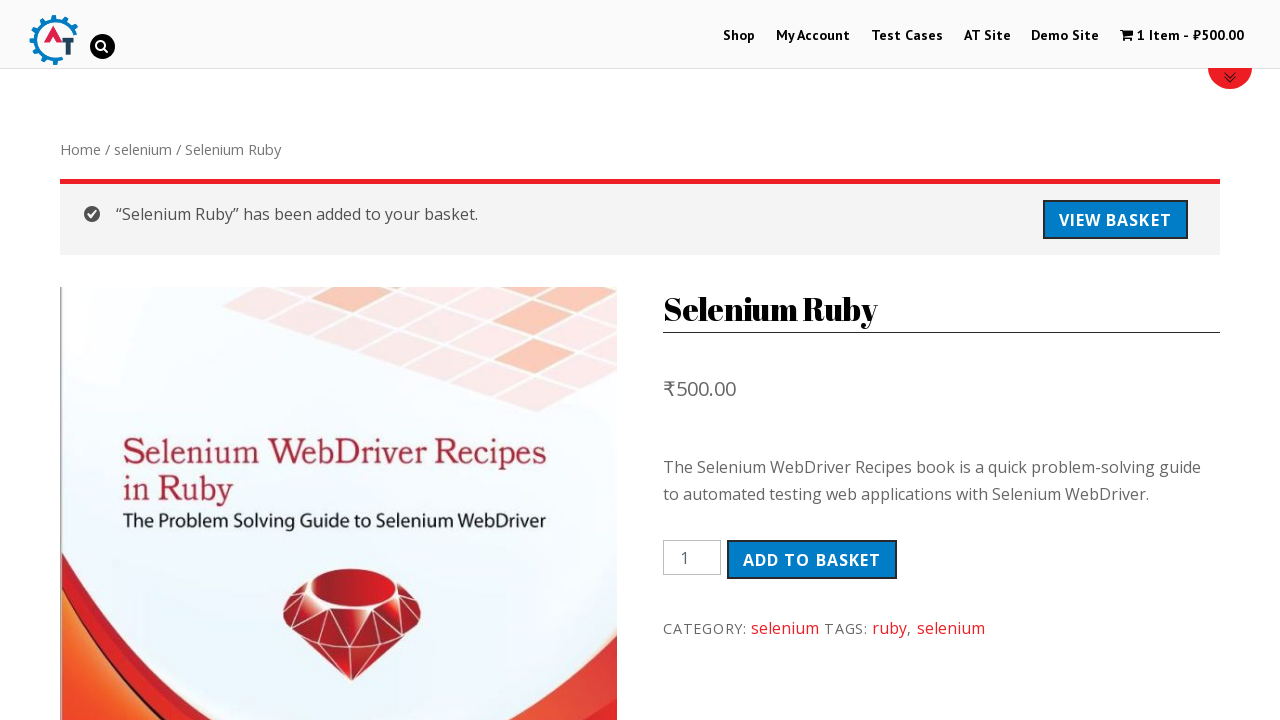

Clicked on View Basket link at (1115, 220) on xpath=//a[contains(text(), "View Basket")]
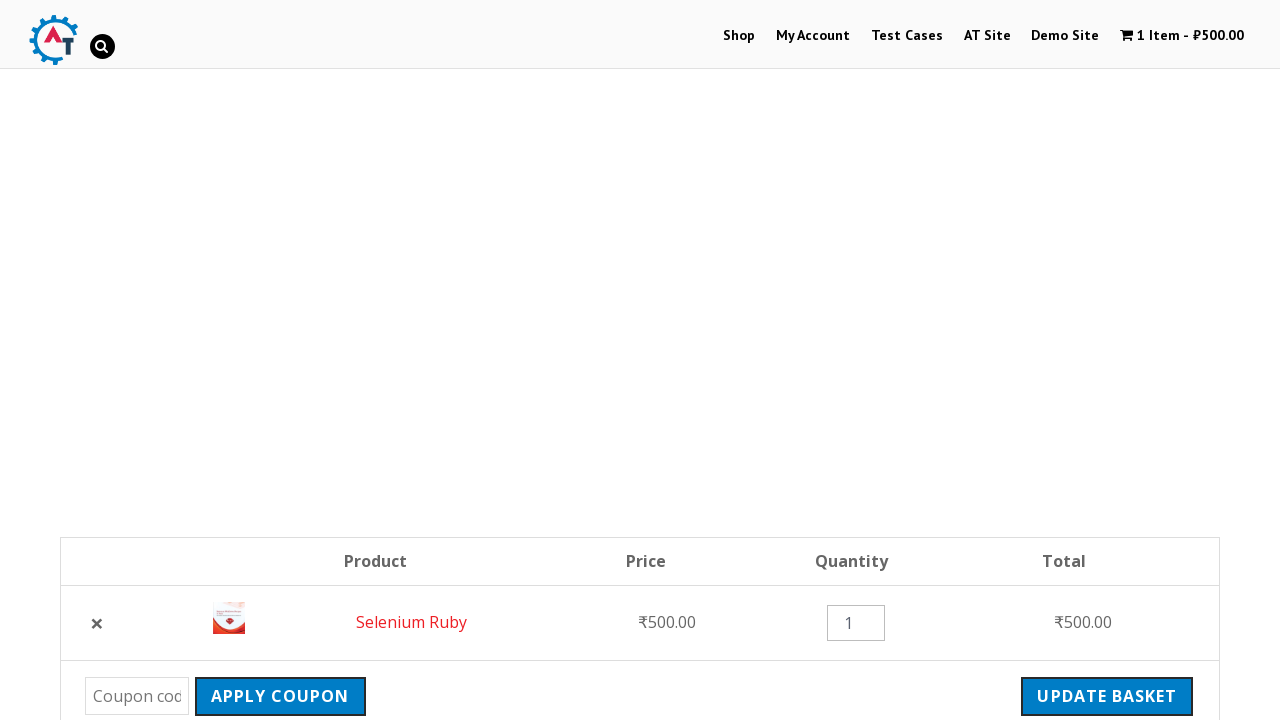

Basket page loaded with item
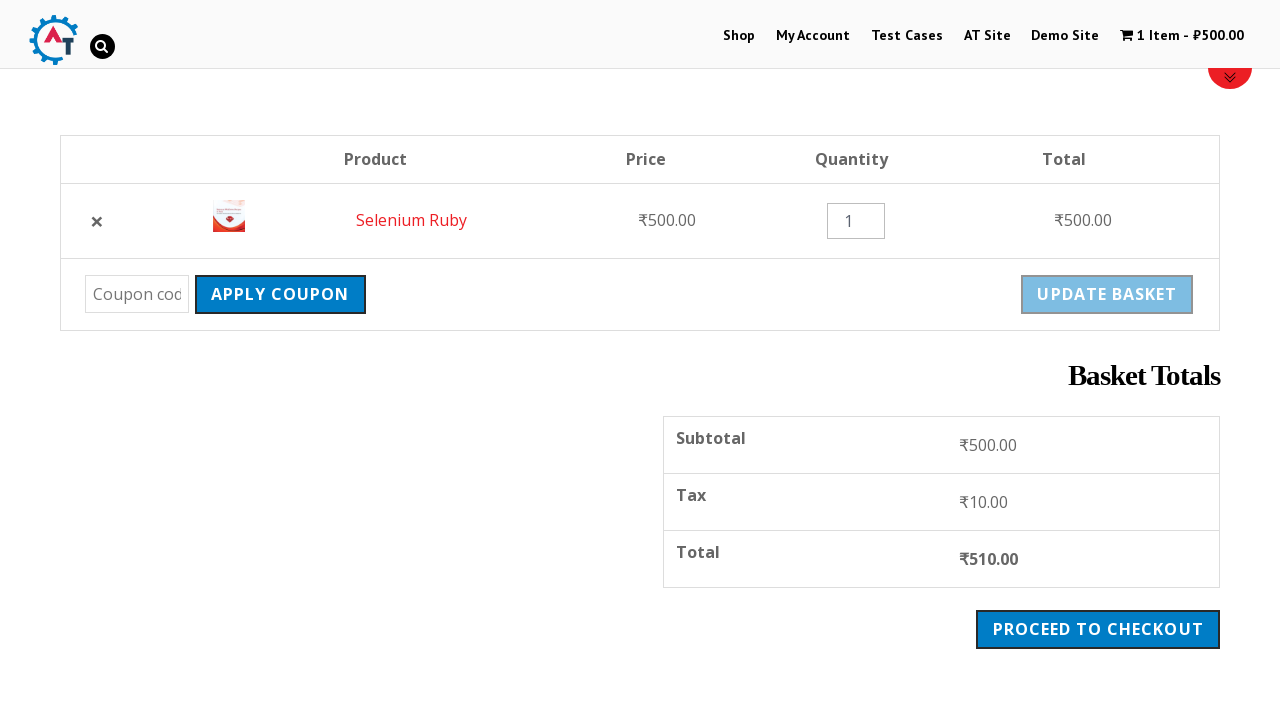

Filled coupon code field with 'krishnasakinala' on //input[@name="coupon_code"]
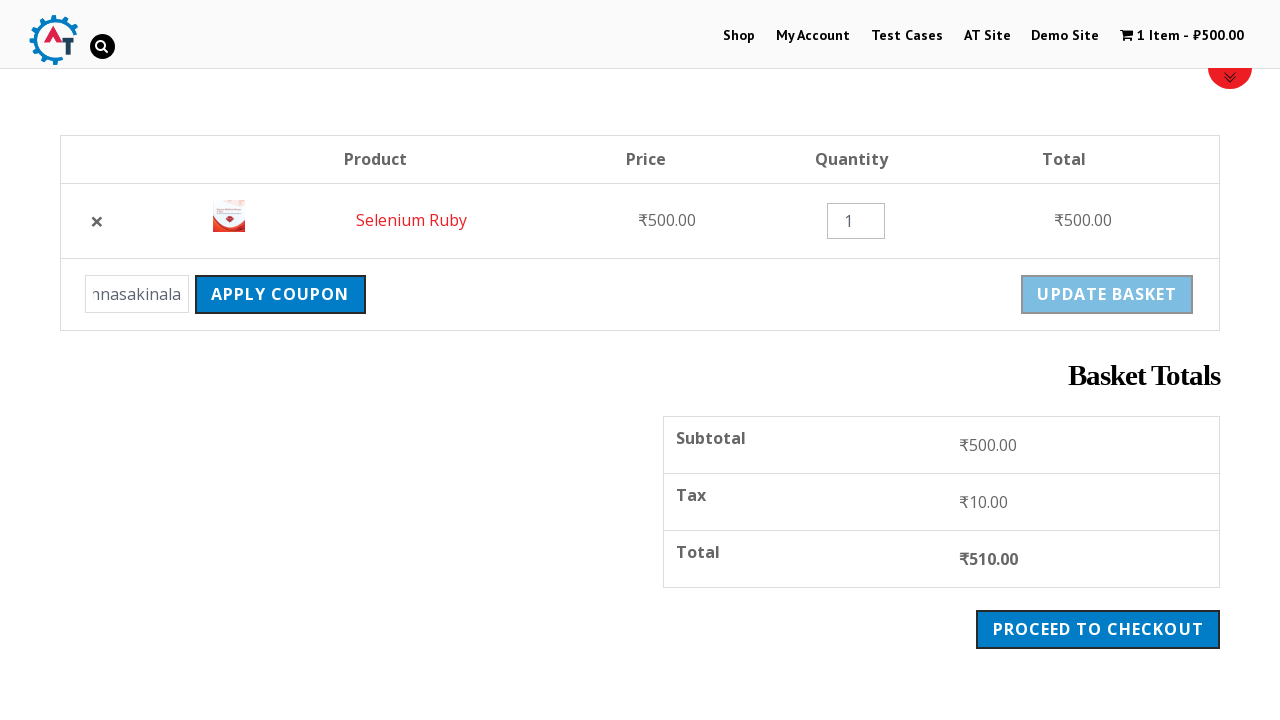

Clicked Apply Coupon button at (280, 294) on xpath=//input[@name="apply_coupon"]
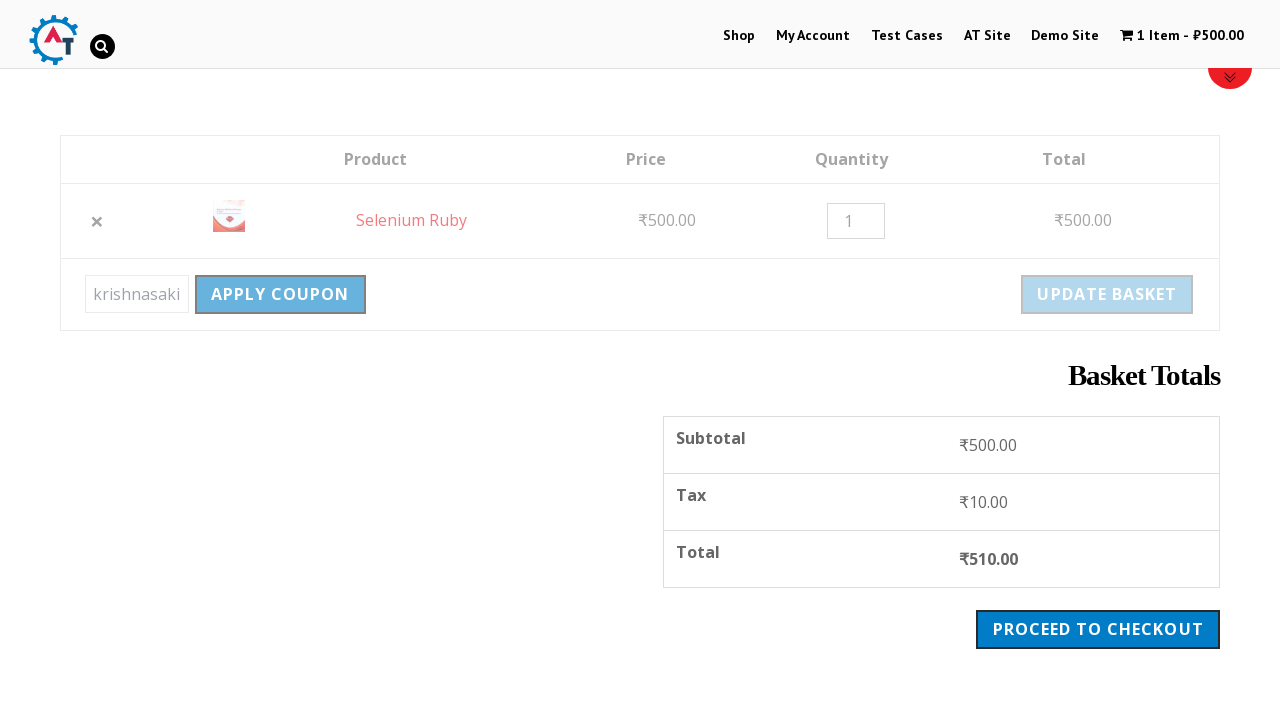

Waited for coupon application to process
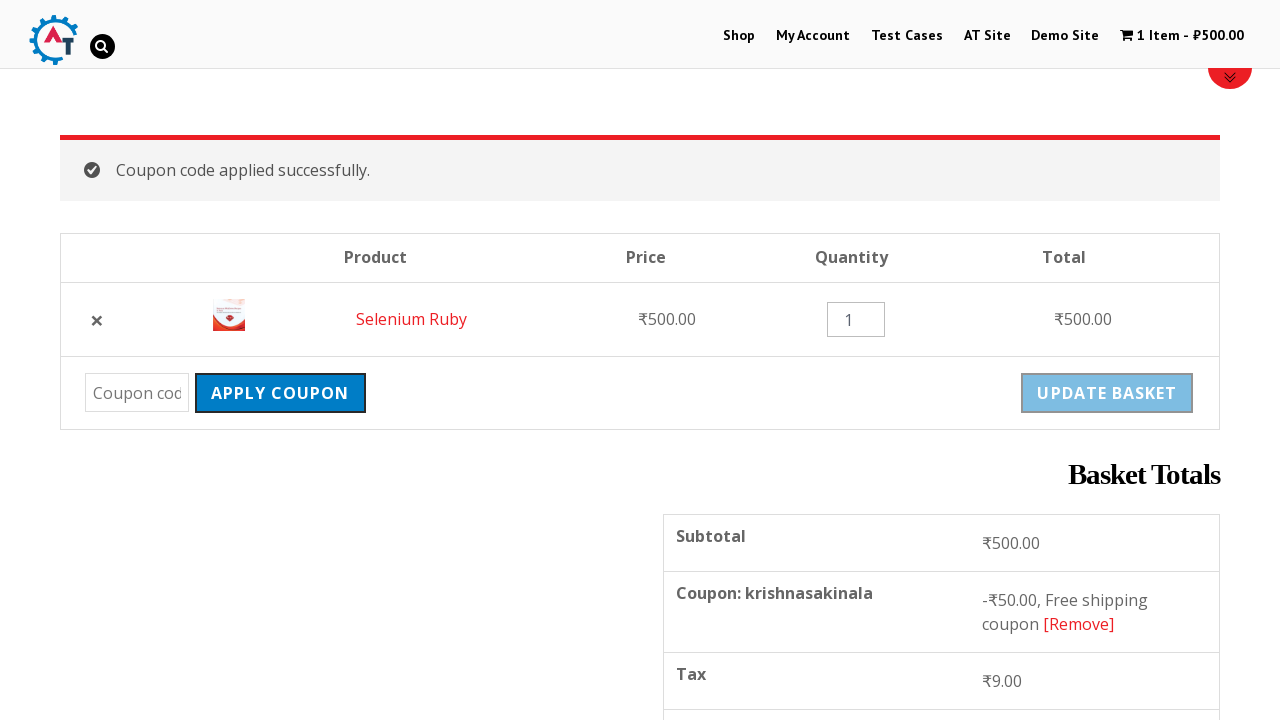

Verified coupon code applied successfully message appeared
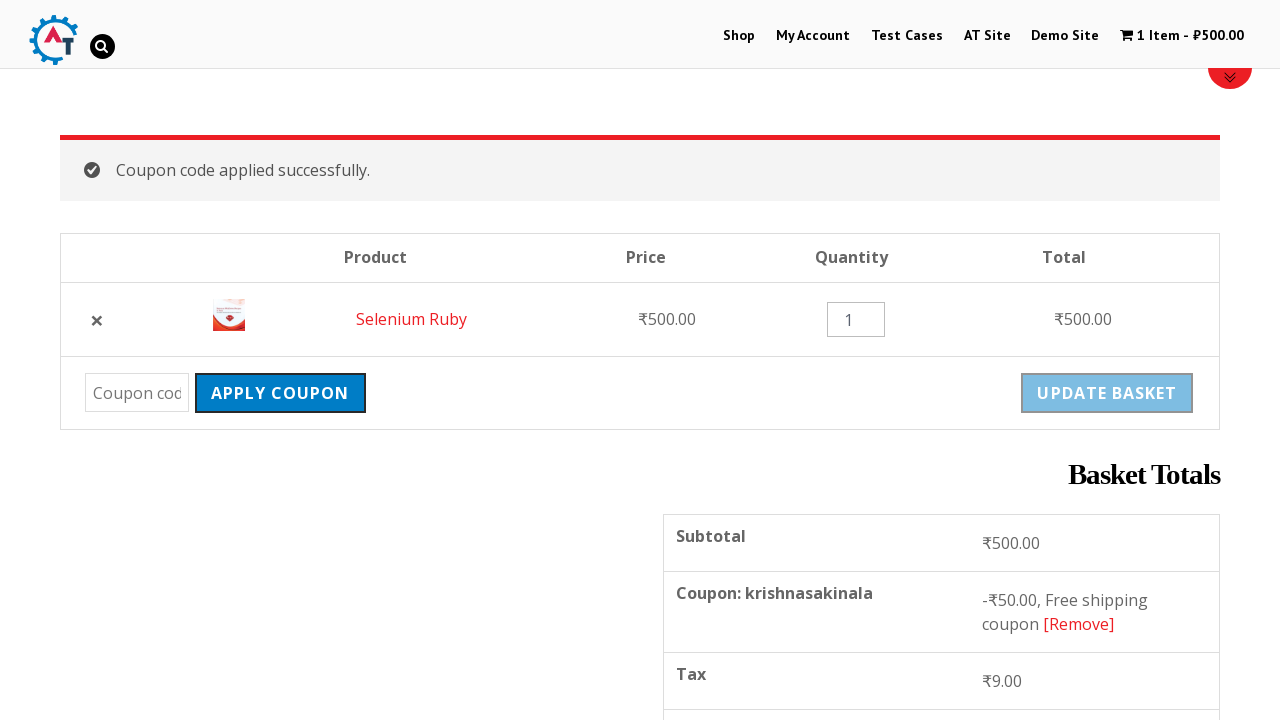

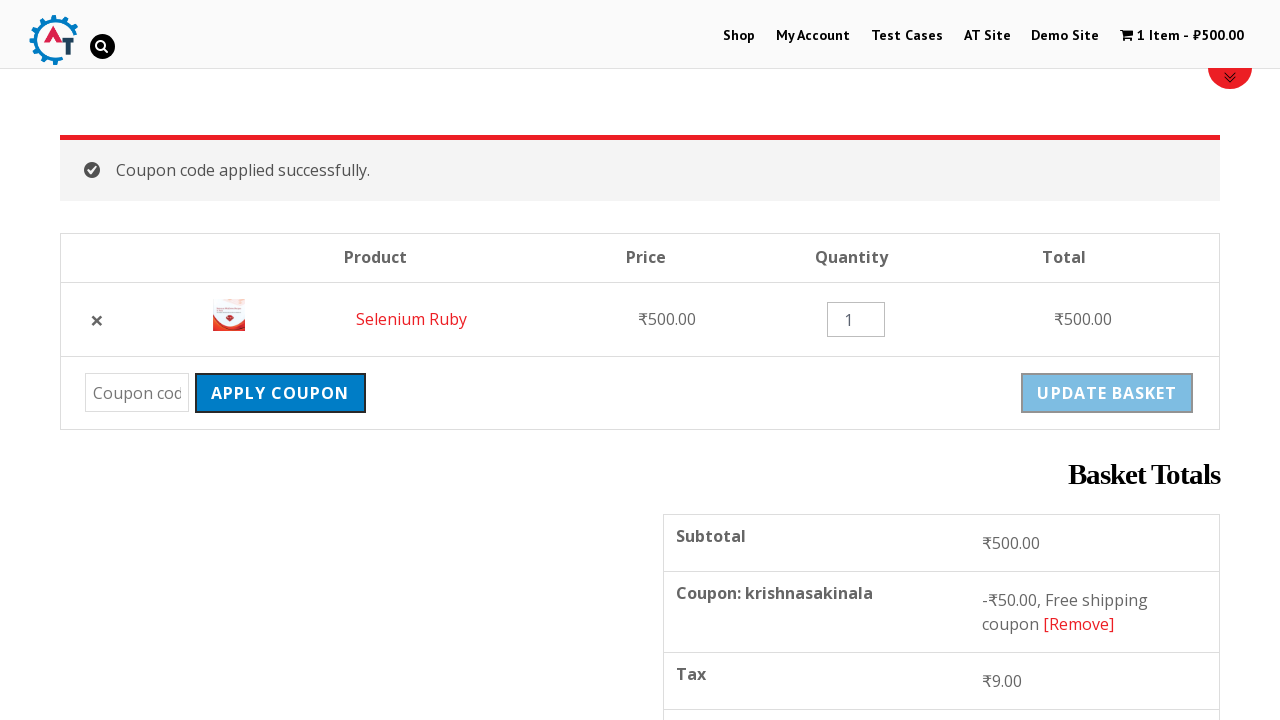